Tests frame switching and form filling across multiple frames, including nested frames and interactions with various input elements

Starting URL: https://ui.vision/demo/webtest/frames/

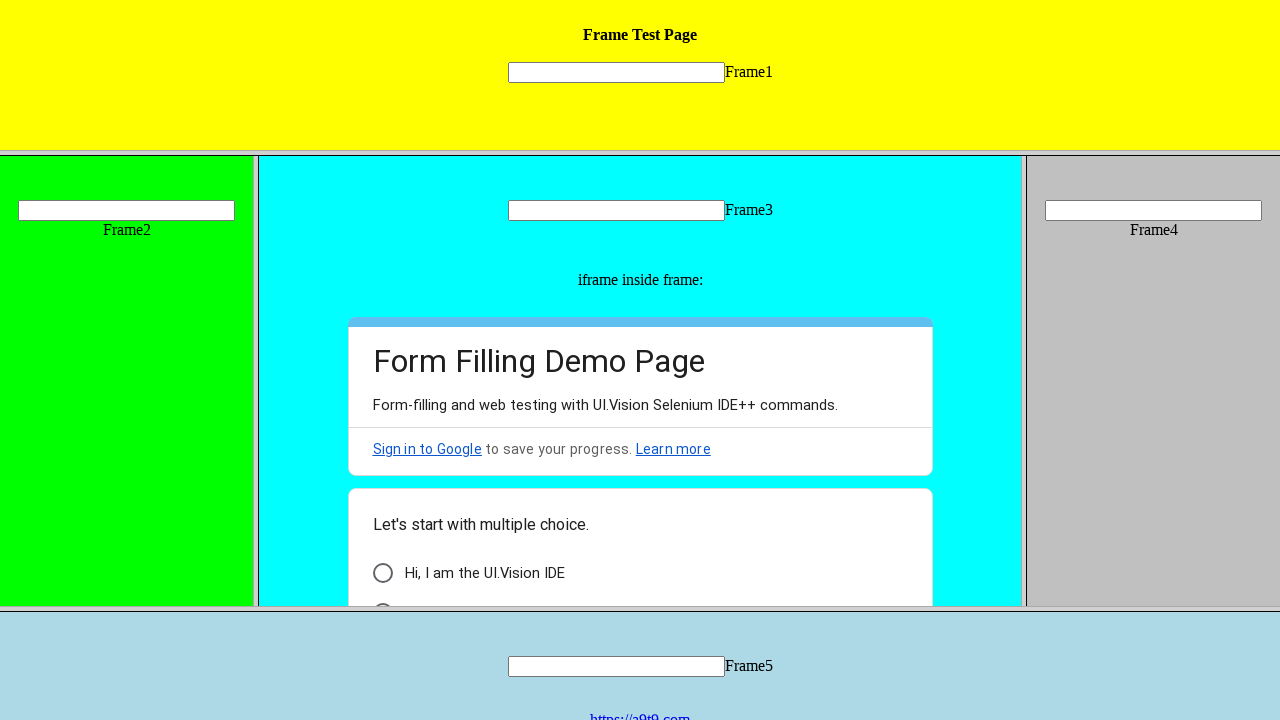

Filled text input in frame 1 with 'welcome' on frame[src='frame_1.html'] >> internal:control=enter-frame >> input[name='mytext1
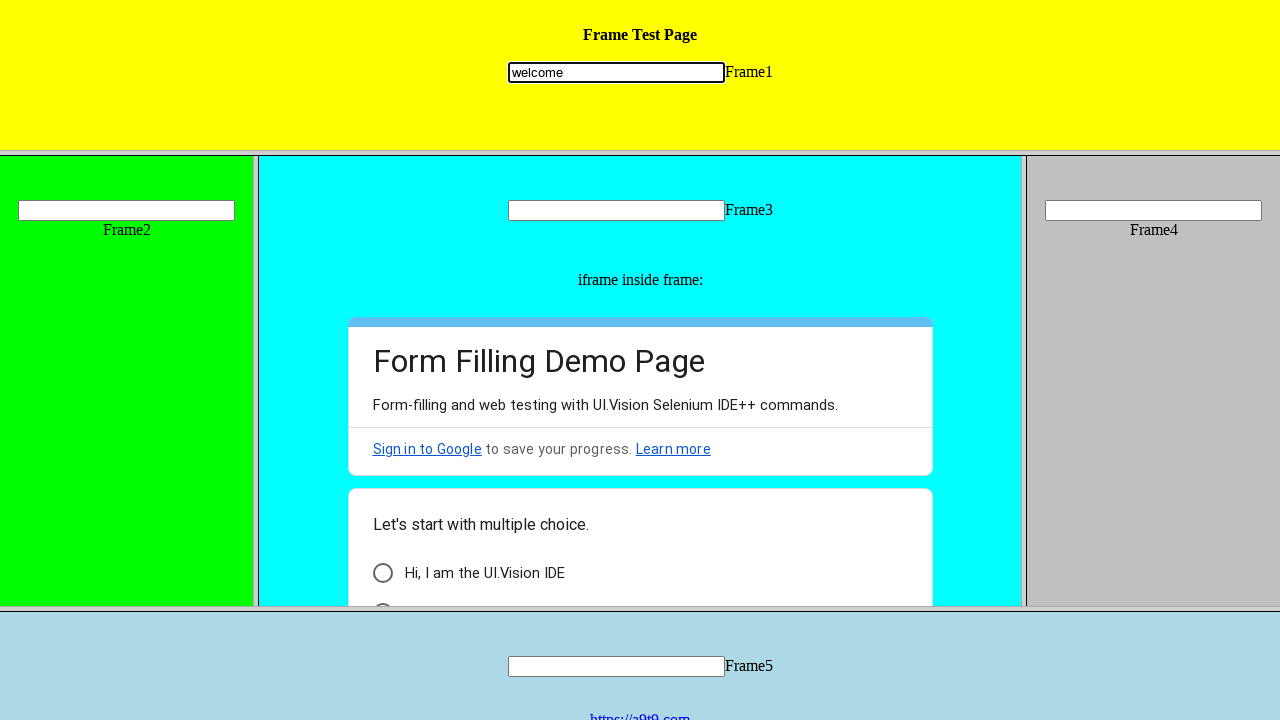

Filled text input in frame 2 with 'welcome2' on frame[src='frame_2.html'] >> internal:control=enter-frame >> input[name='mytext2
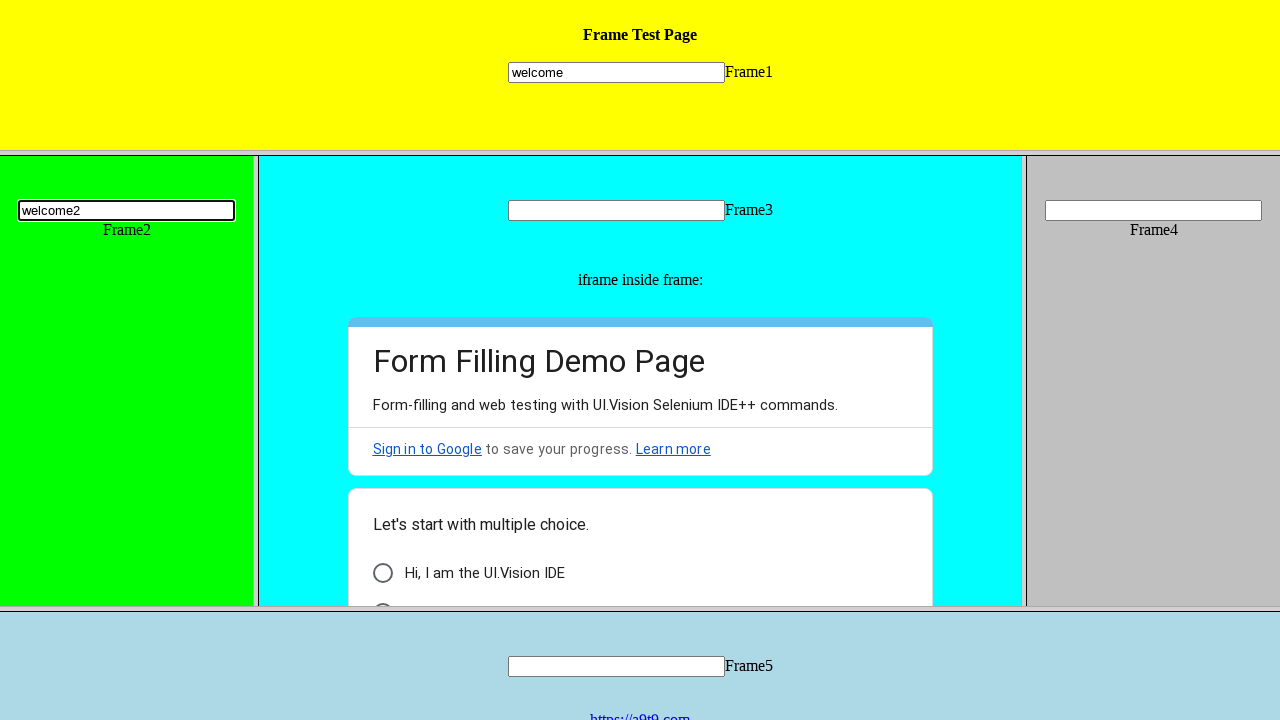

Filled text input in frame 3 with 'welcome3' on frame[src='frame_3.html'] >> internal:control=enter-frame >> input[name='mytext3
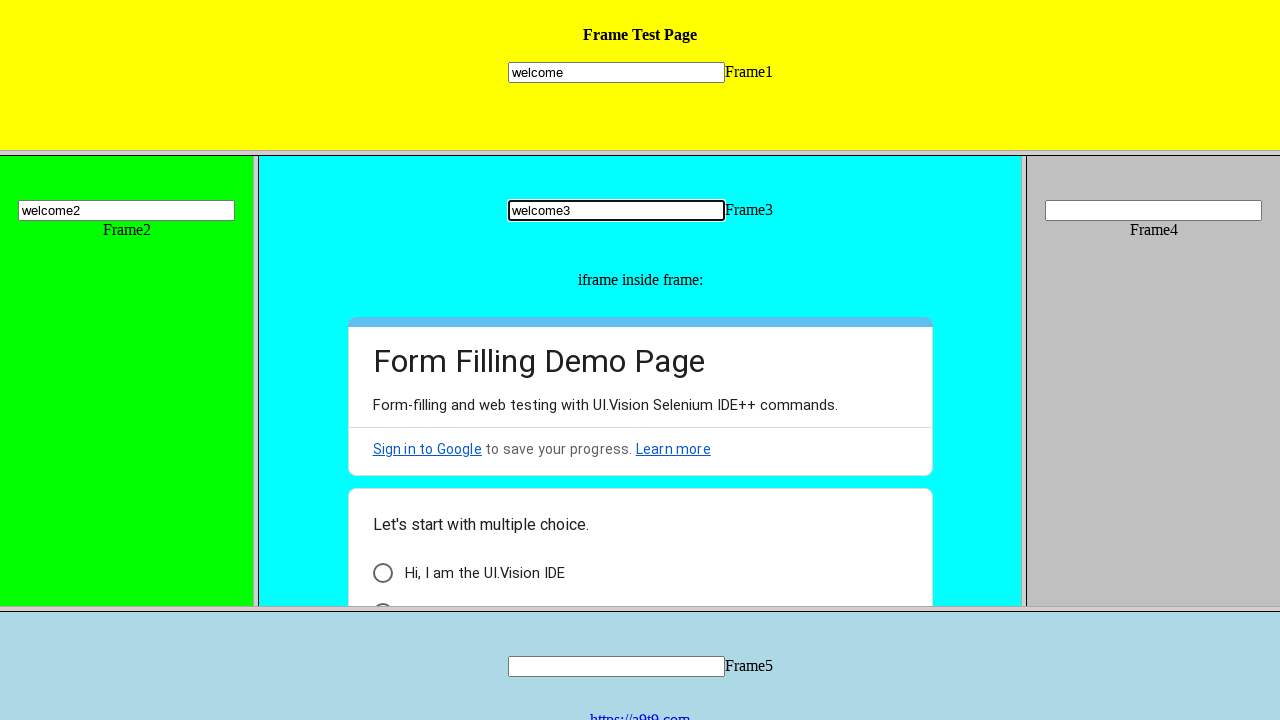

Clicked checkbox div#i6 in nested iframe within frame 3 at (382, 573) on frame[src='frame_3.html'] >> internal:control=enter-frame >> iframe >> internal:
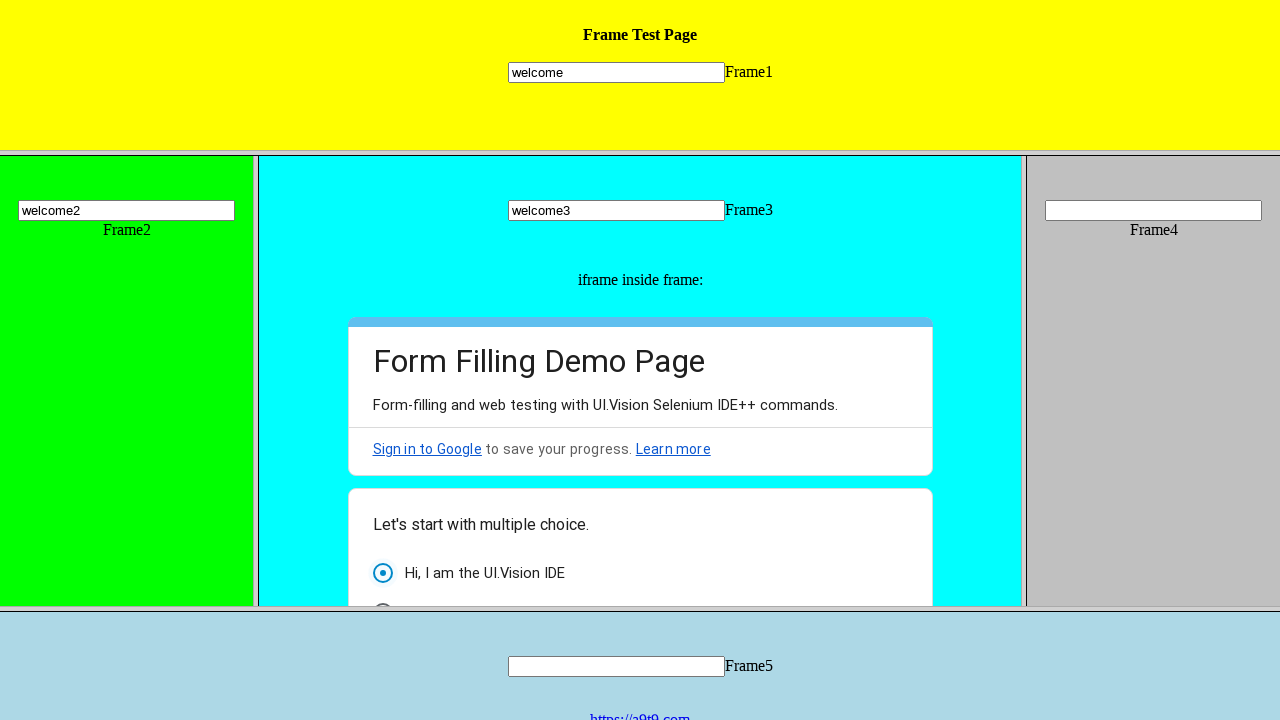

Clicked checkbox label in nested iframe within frame 3 at (382, 480) on frame[src='frame_3.html'] >> internal:control=enter-frame >> iframe >> internal:
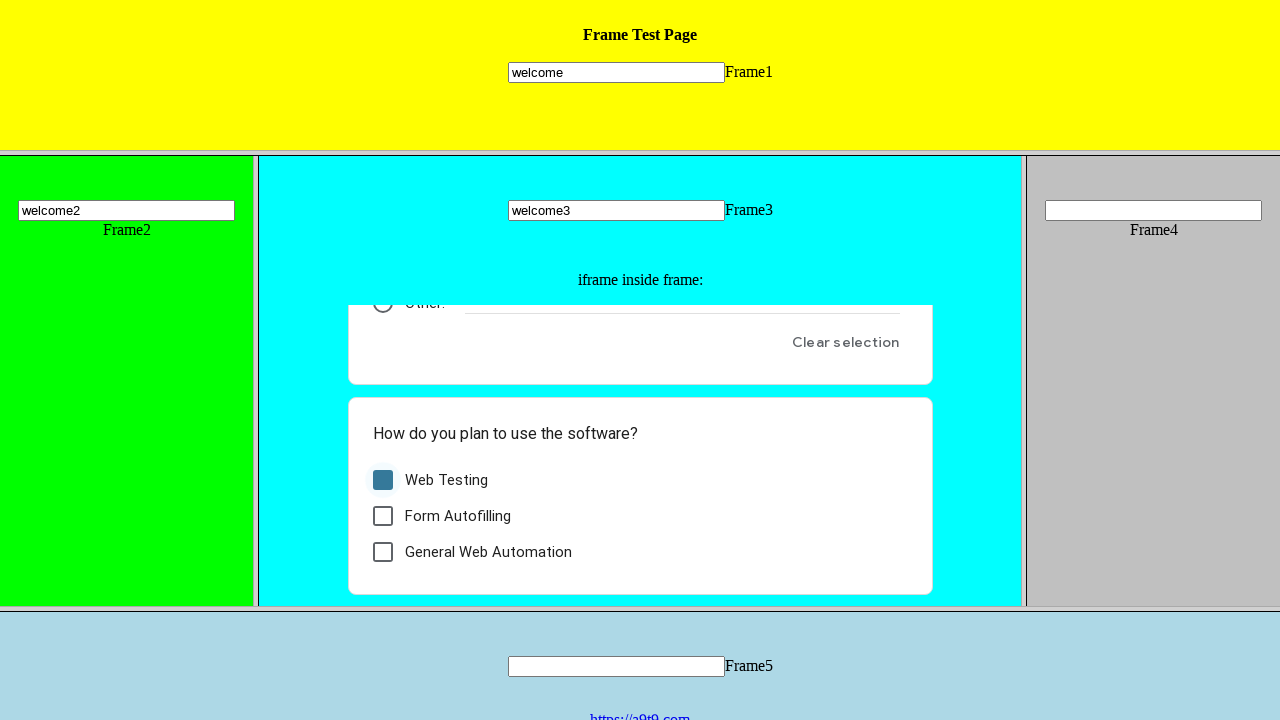

Cleared text input in frame 3 on frame[src='frame_3.html'] >> internal:control=enter-frame >> input[name='mytext3
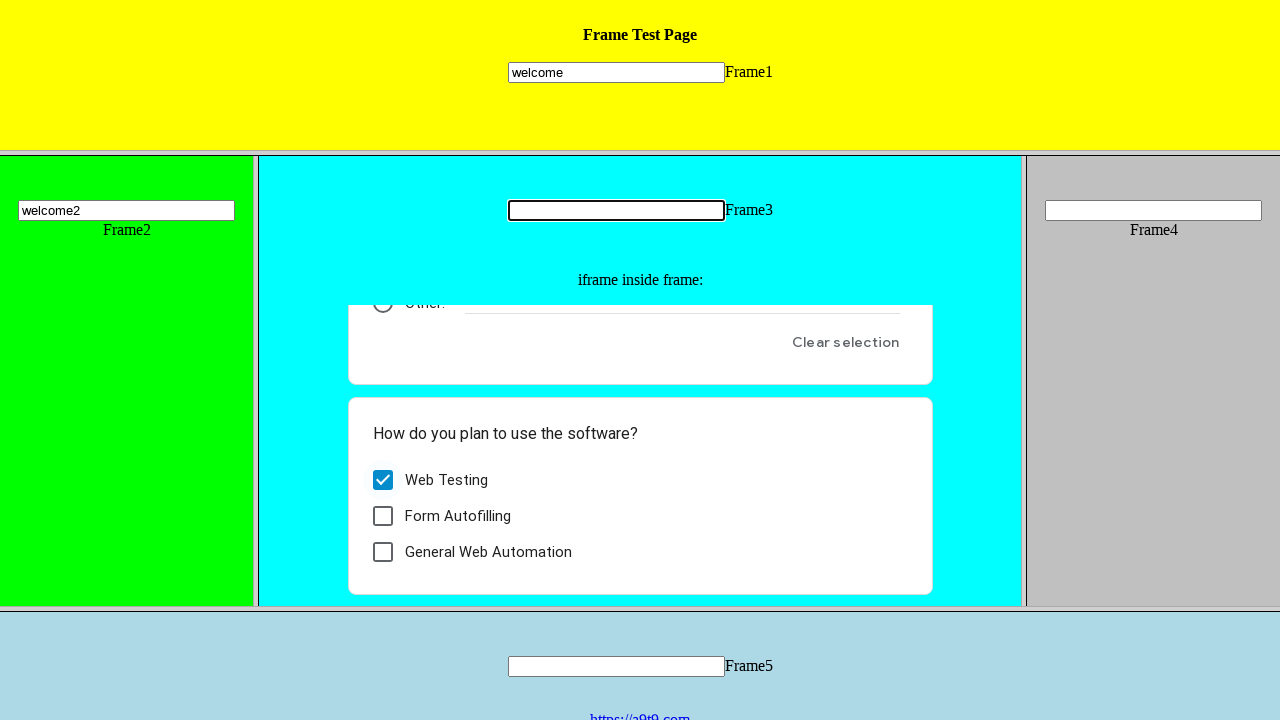

Refilled text input in frame 3 with 'welcome4' on frame[src='frame_3.html'] >> internal:control=enter-frame >> input[name='mytext3
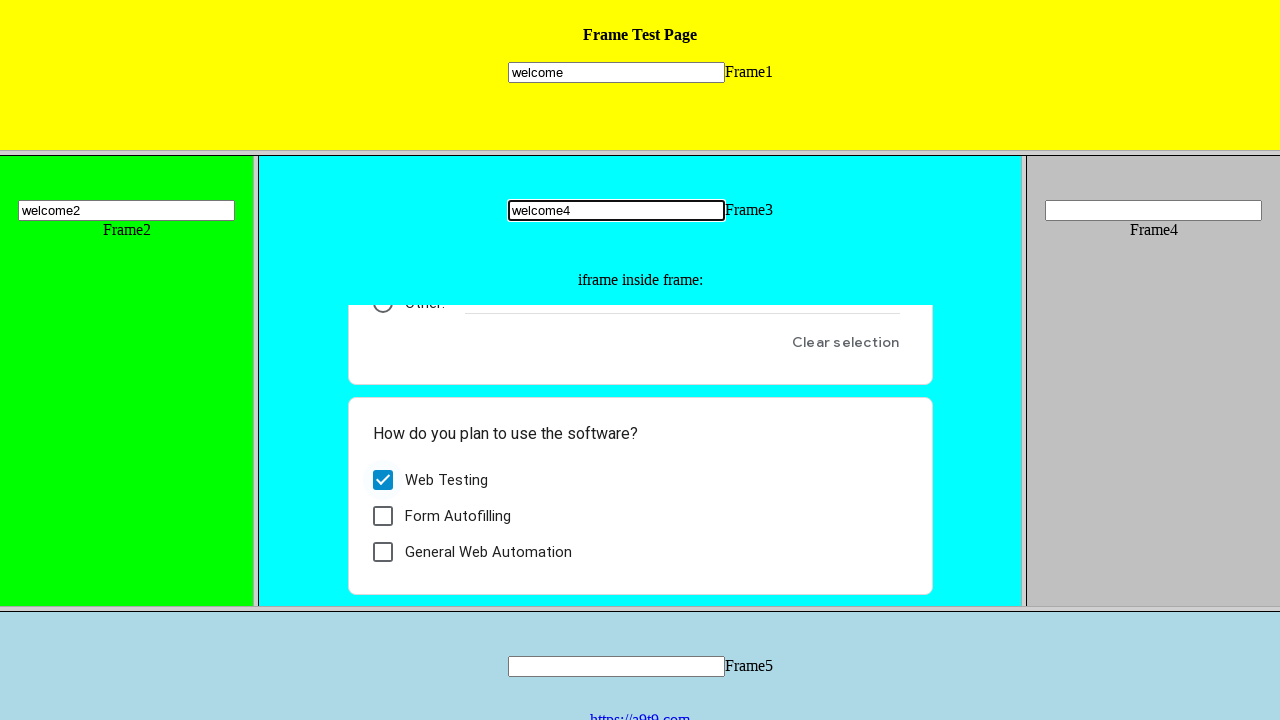

Clicked first link in frame 5 at (640, 712) on frame[src='frame_5.html'] >> internal:control=enter-frame >> a >> nth=0
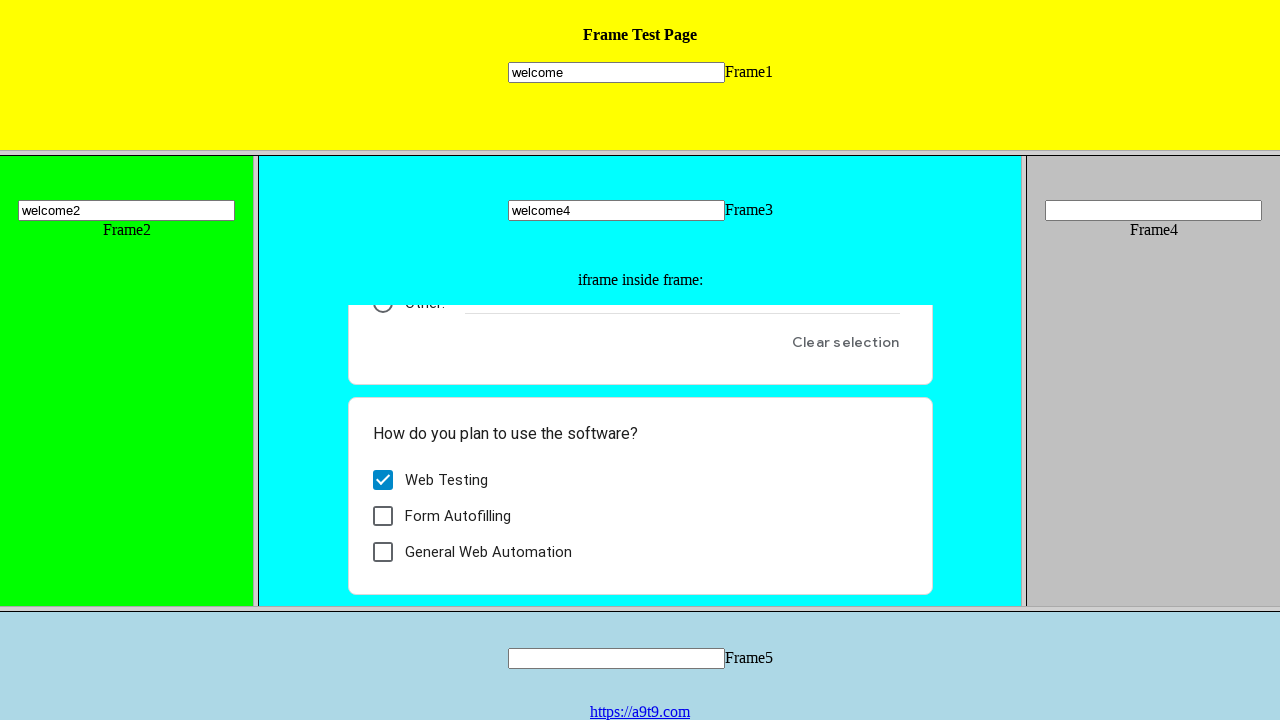

Checked if UI.Vision logo is visible in frame 5: False
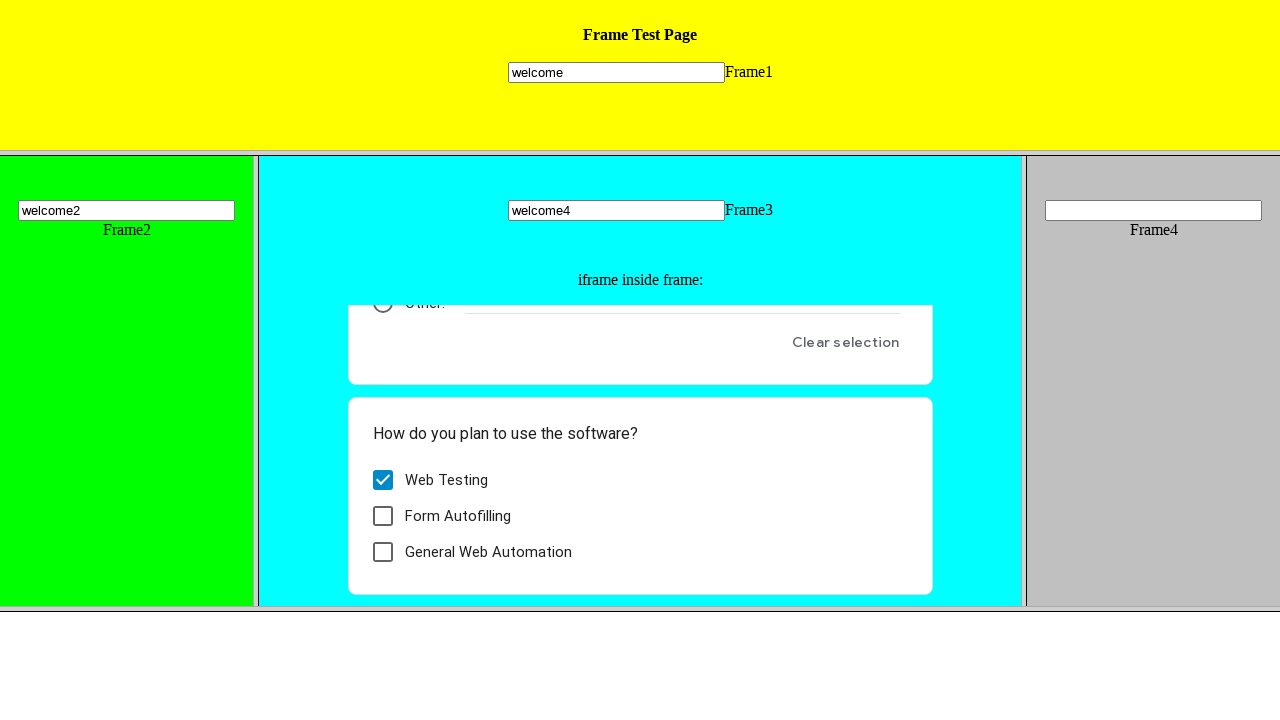

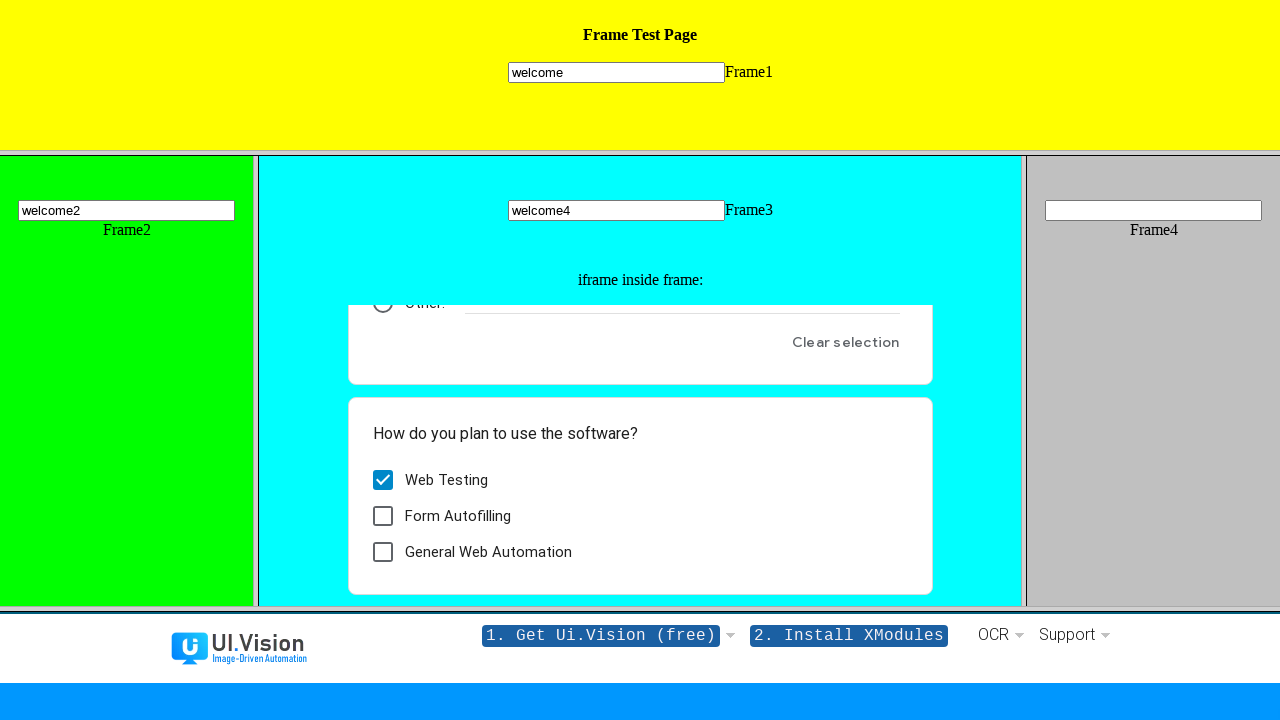